Scrolls down to Widgets section and clicks on it to navigate to widgets page

Starting URL: https://demoqa.com/elements

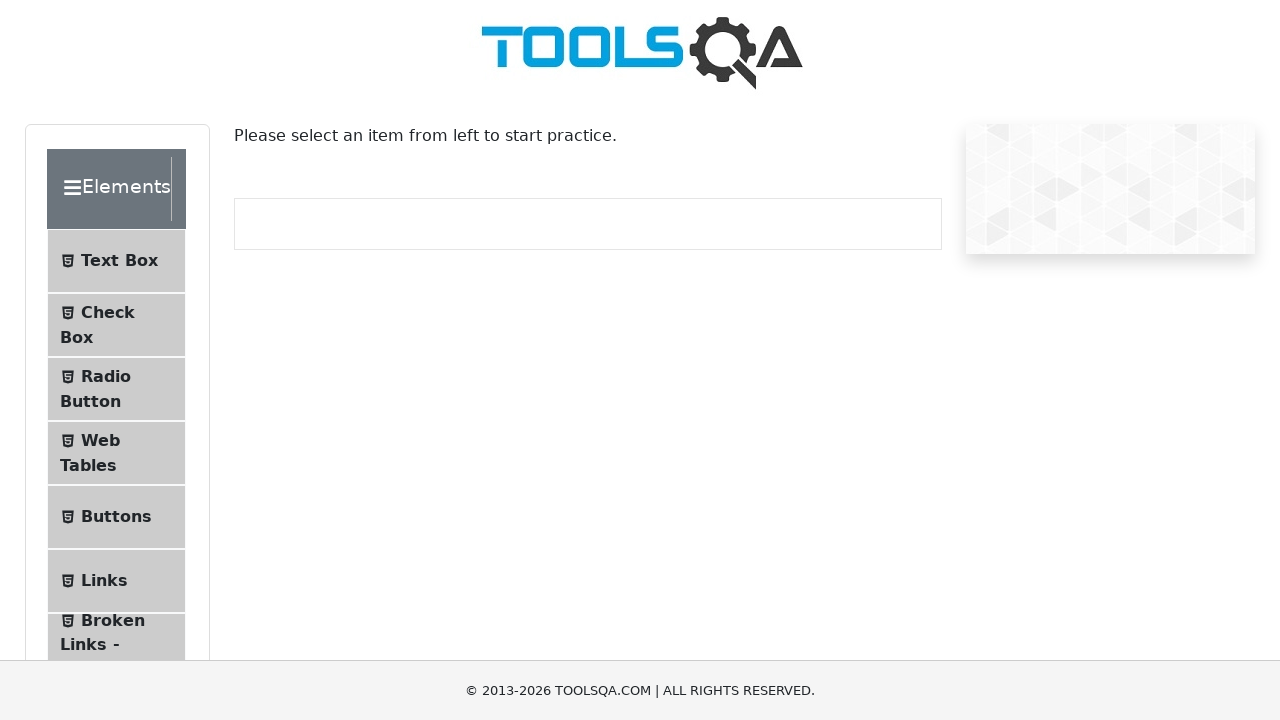

Located Widgets element on the page
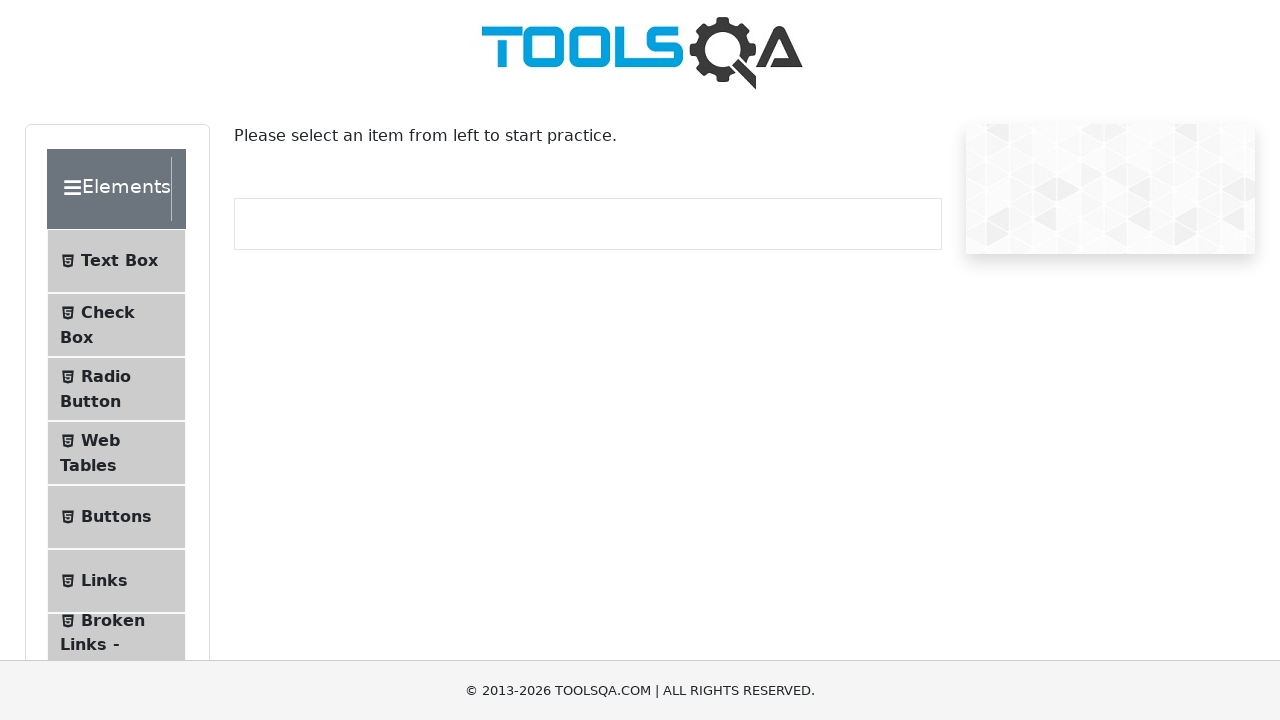

Scrolled down to Widgets section
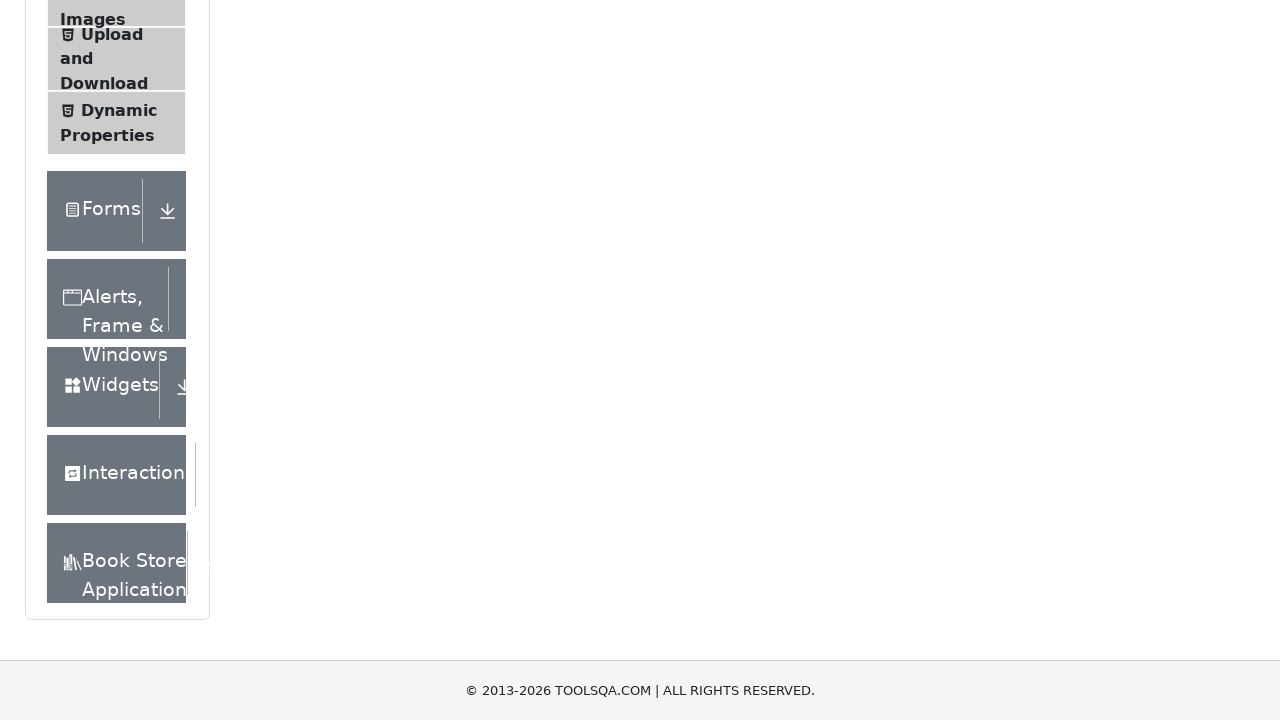

Clicked on Widgets to navigate to widgets page at (103, 387) on xpath=//div[text()='Widgets']
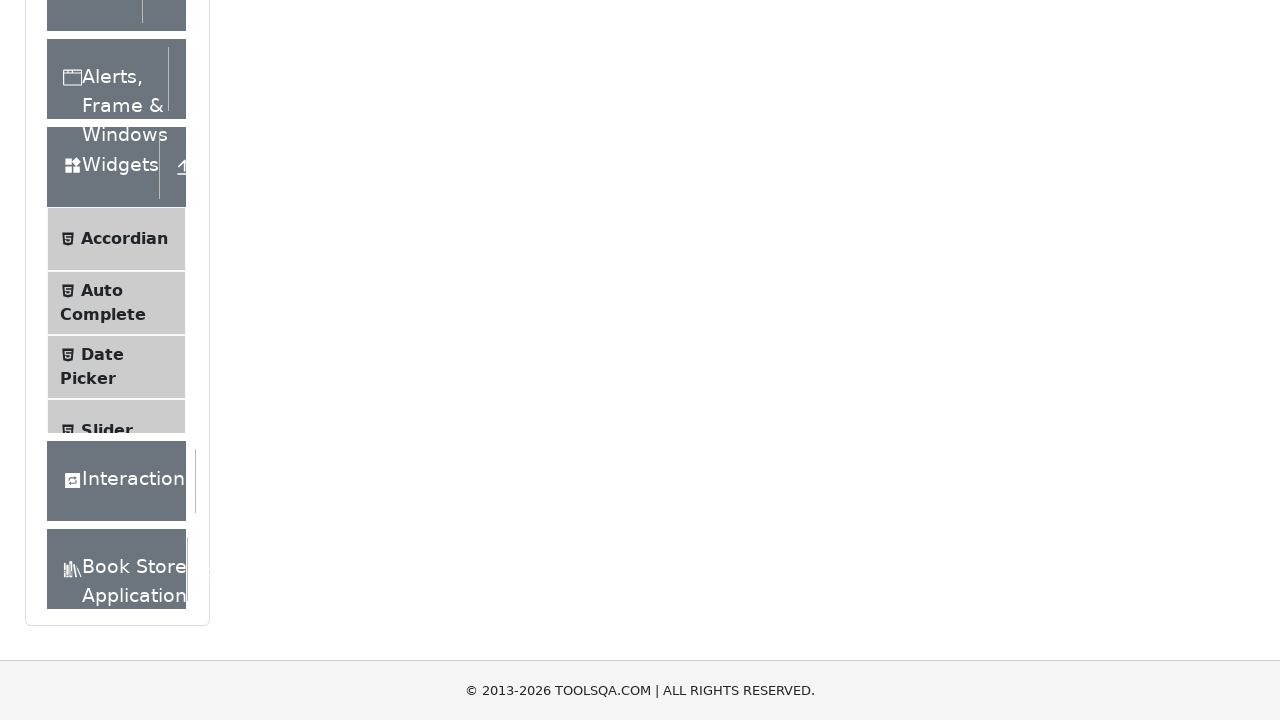

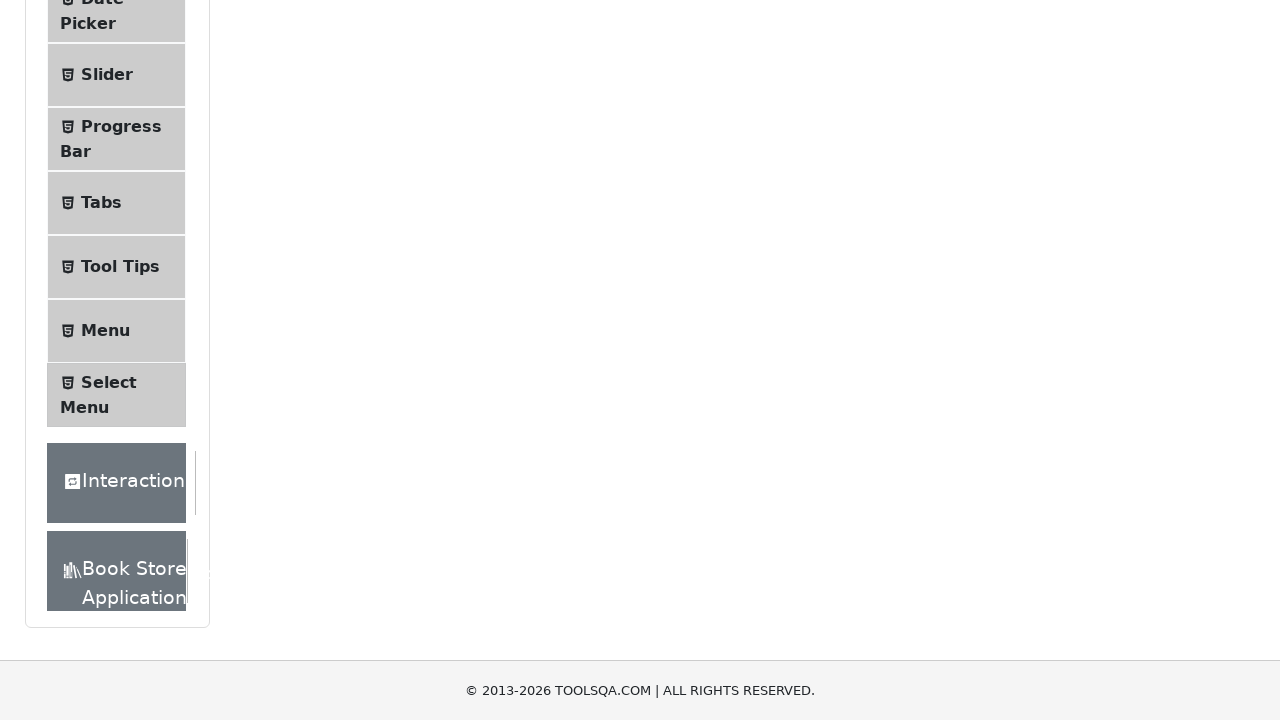